Navigates to Dapanyuntu stock market heatmap page and waits for the heatmap content to fully render.

Starting URL: https://dapanyuntu.com/

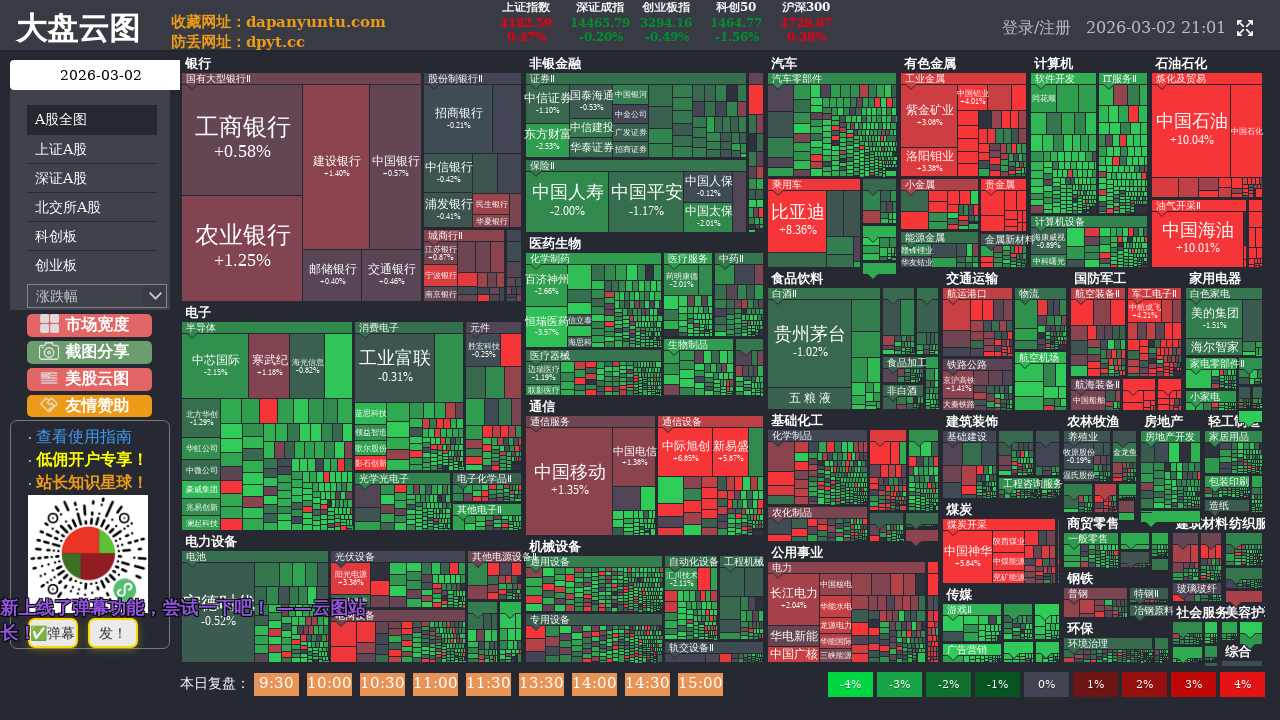

Set viewport size to 1920x1080 for proper rendering
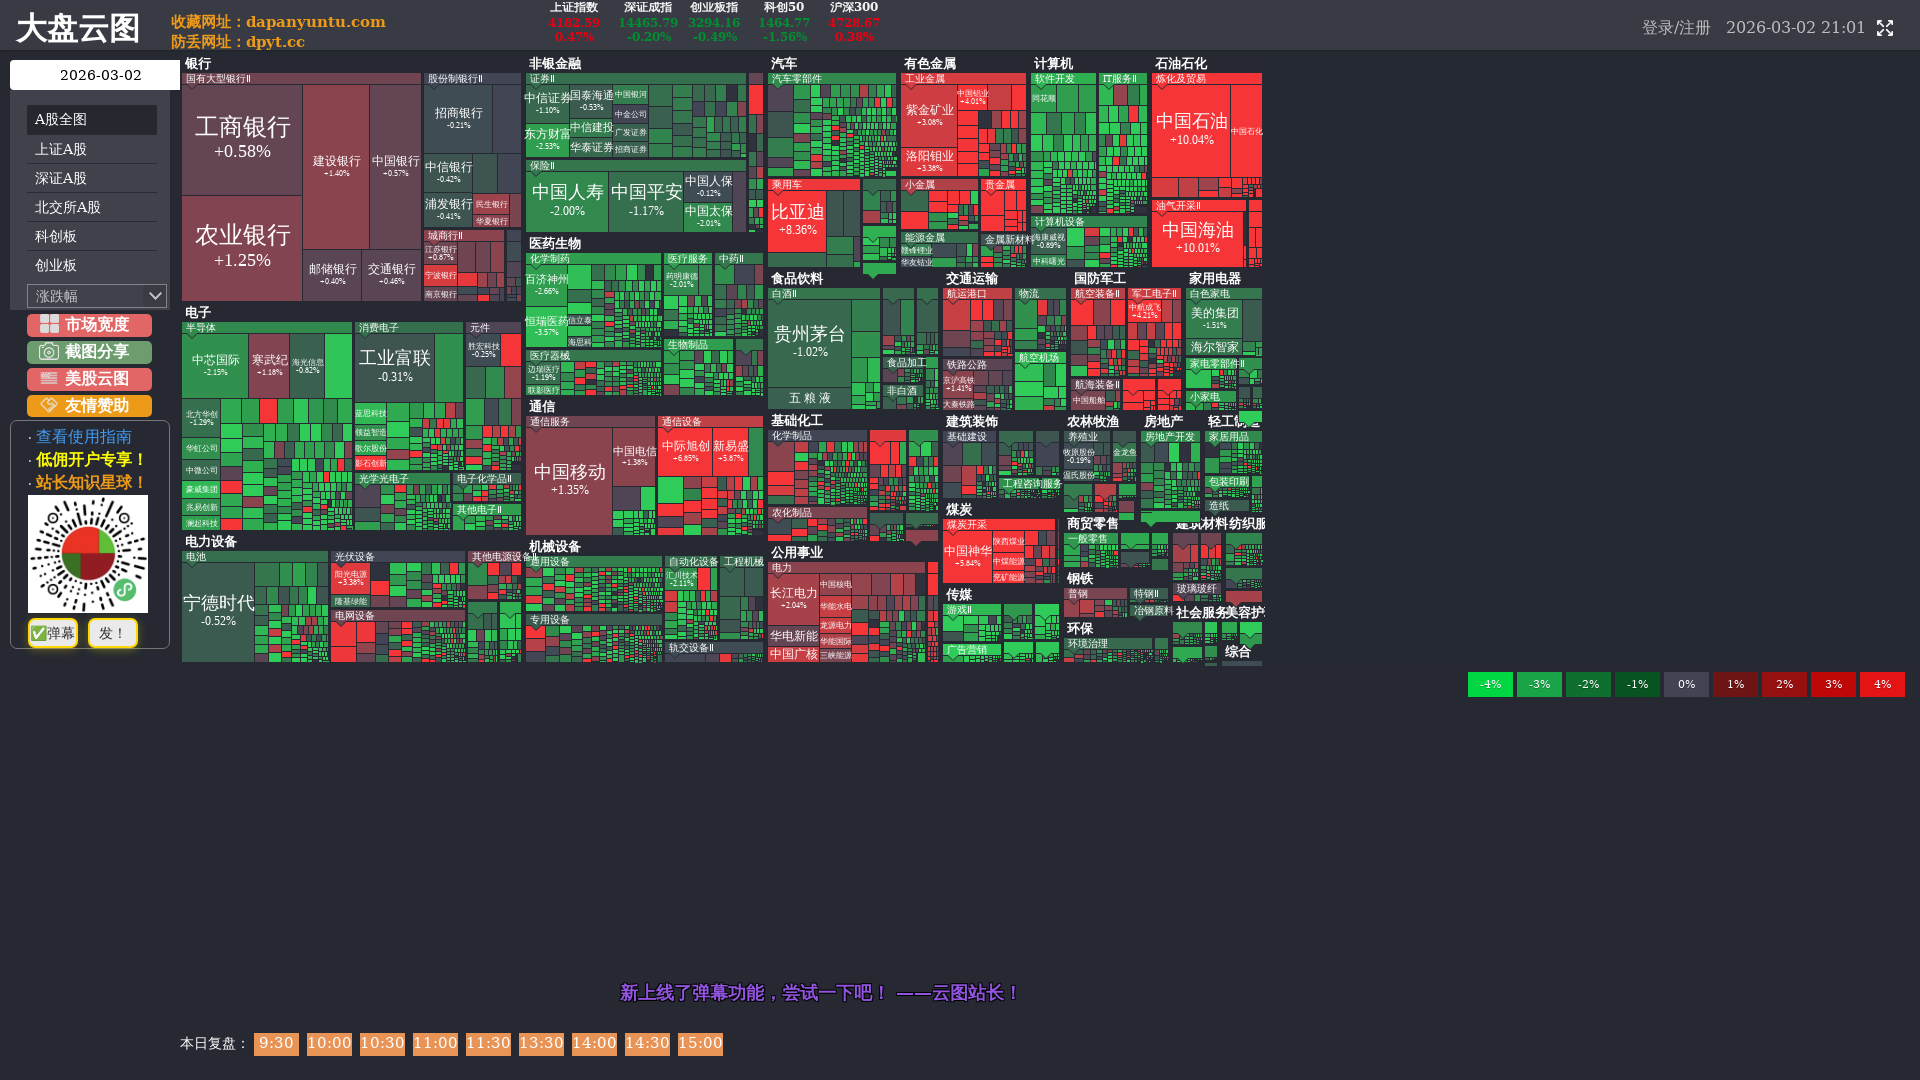

Waited 10 seconds for heatmap data to load
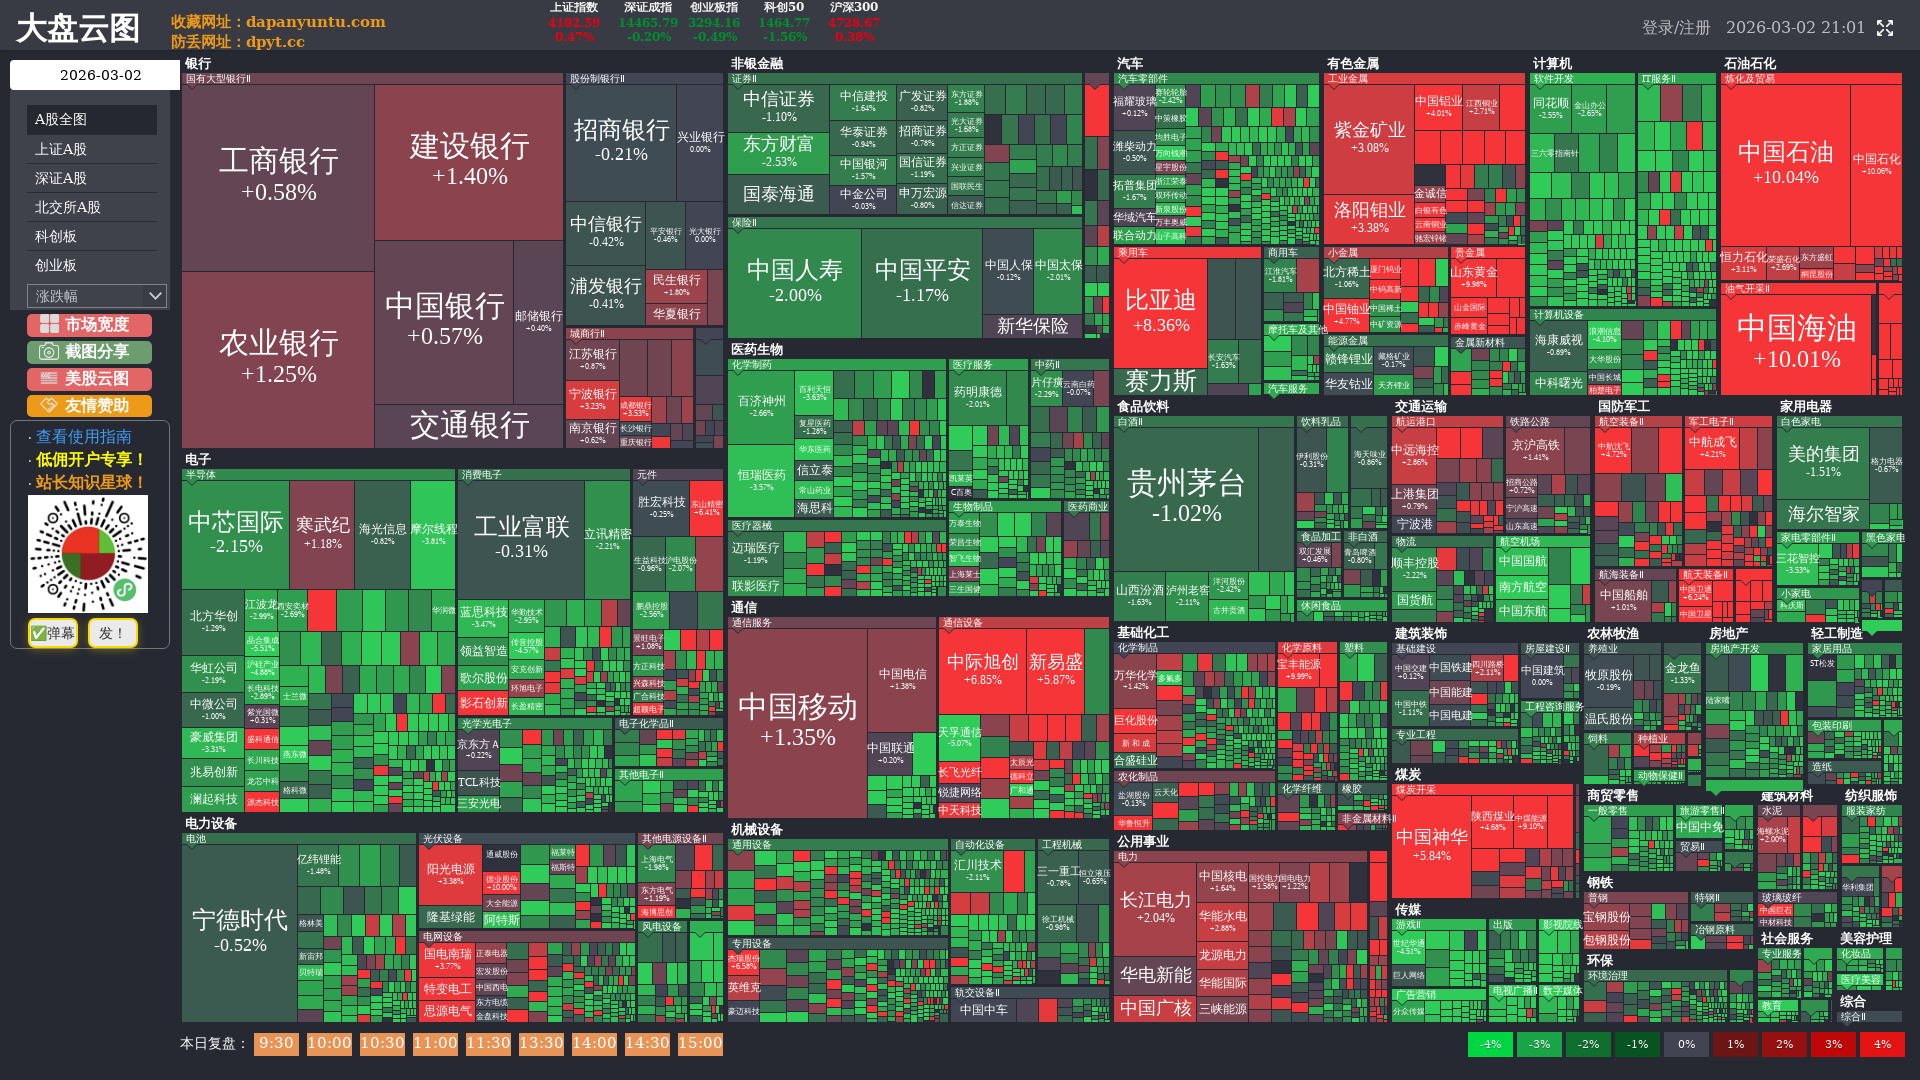

Main body element containing heatmap is present and visible
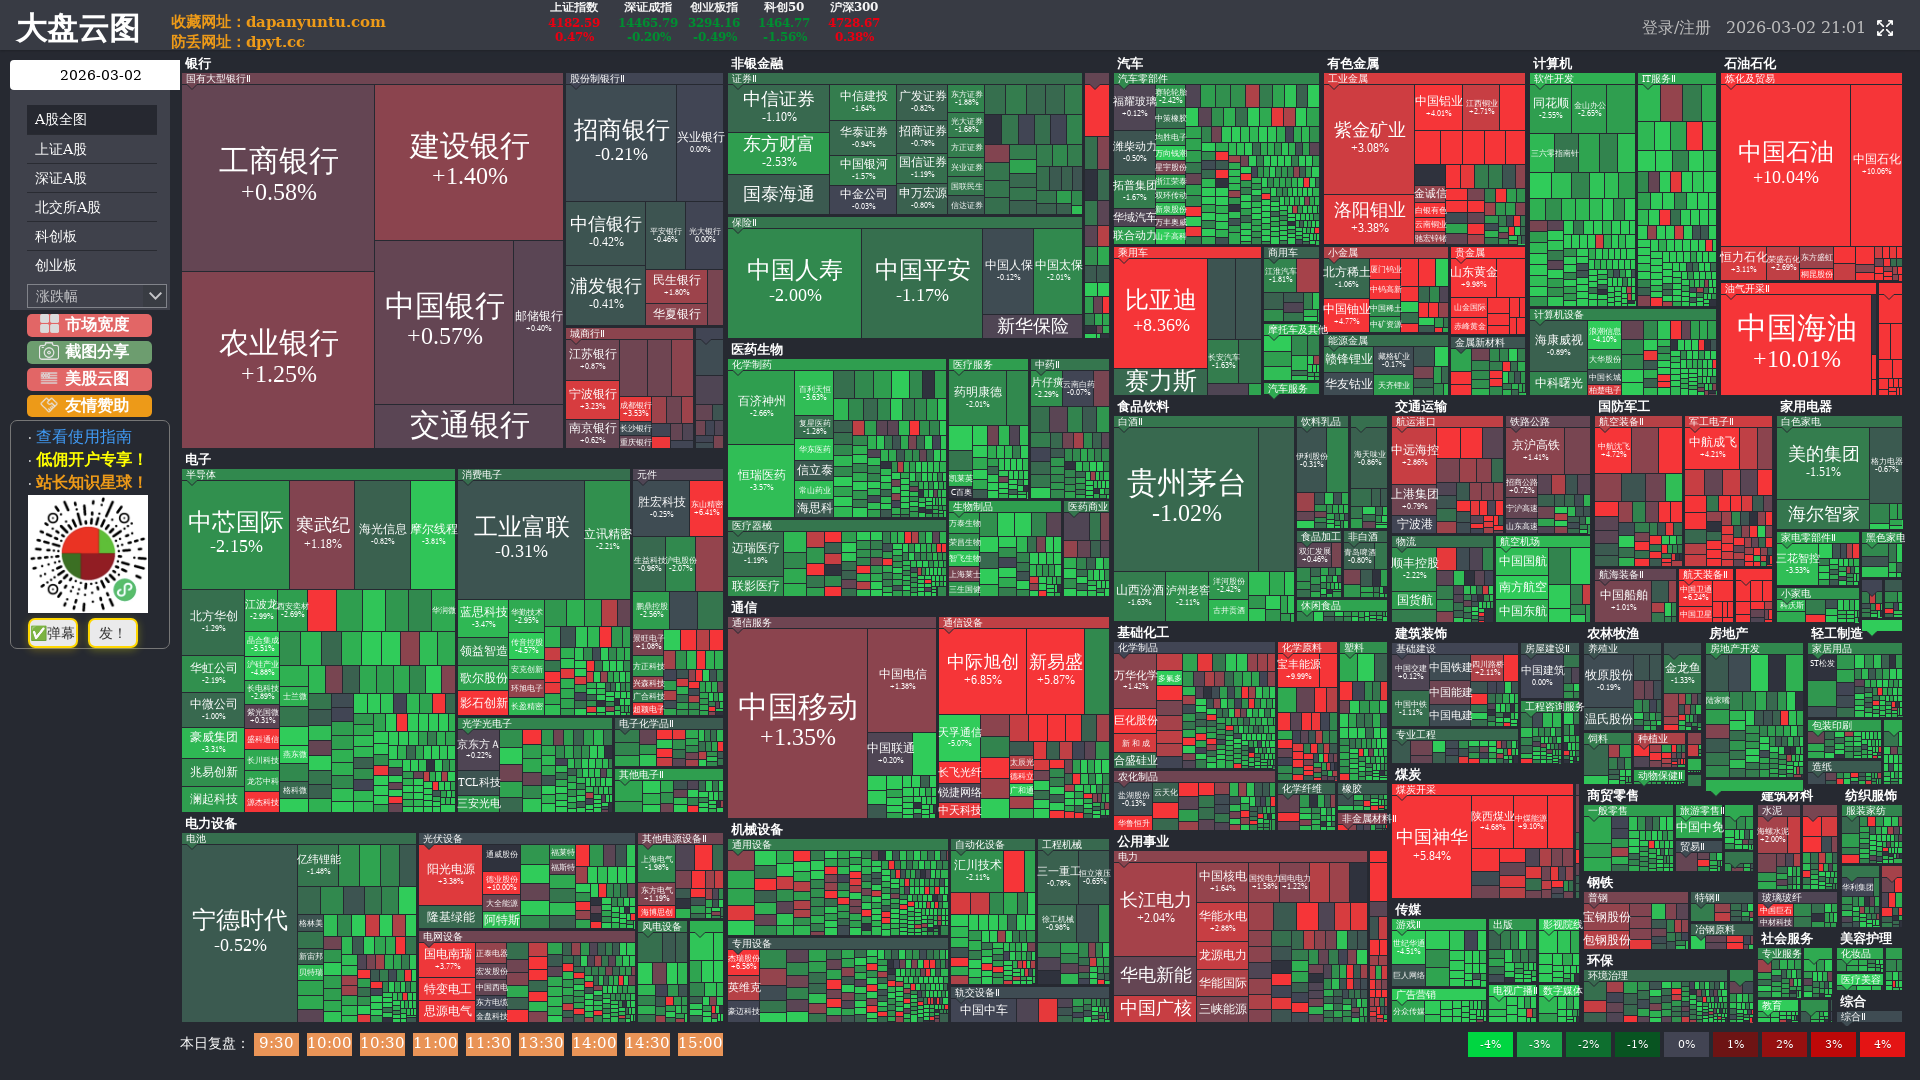

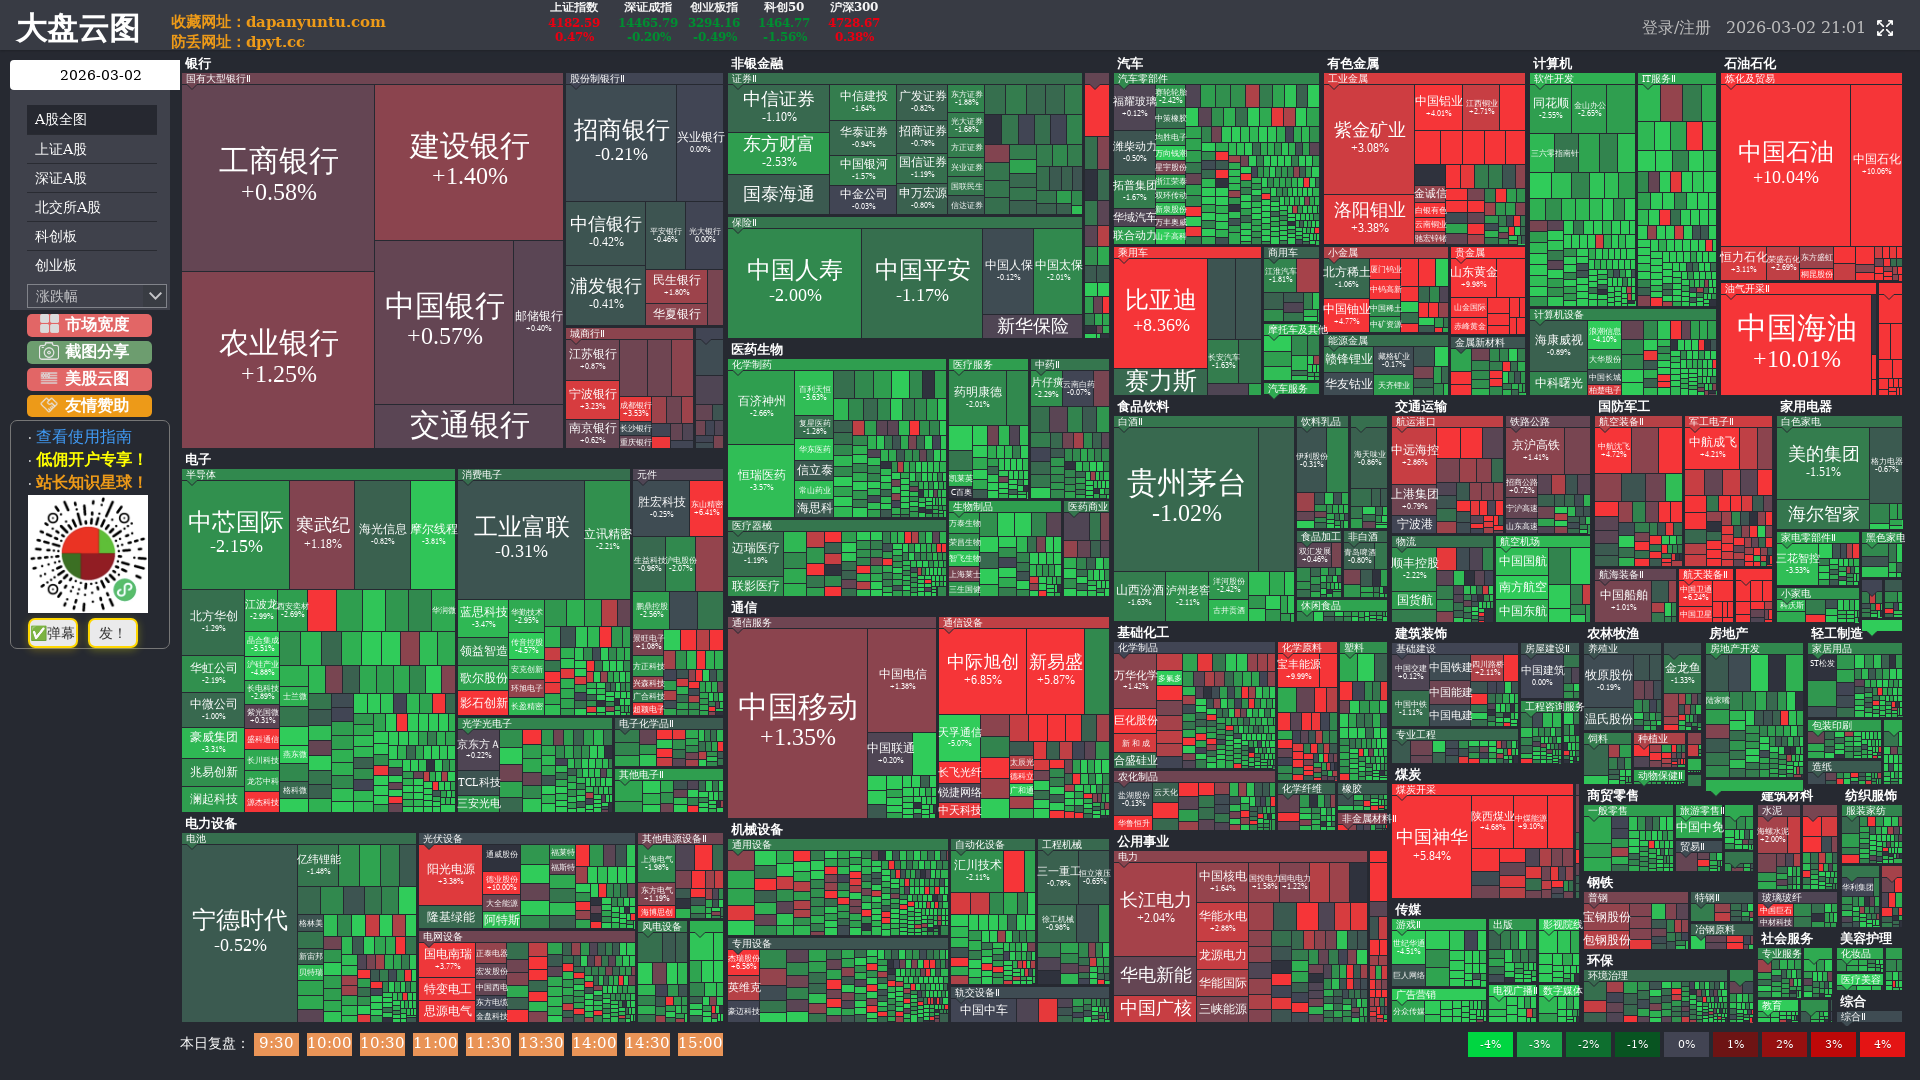